Tests the Contact Us form functionality by navigating to the contact page, filling out the form with name, email, subject, message and file upload, submitting it, handling the browser alert, and verifying the success message.

Starting URL: https://automationexercise.com

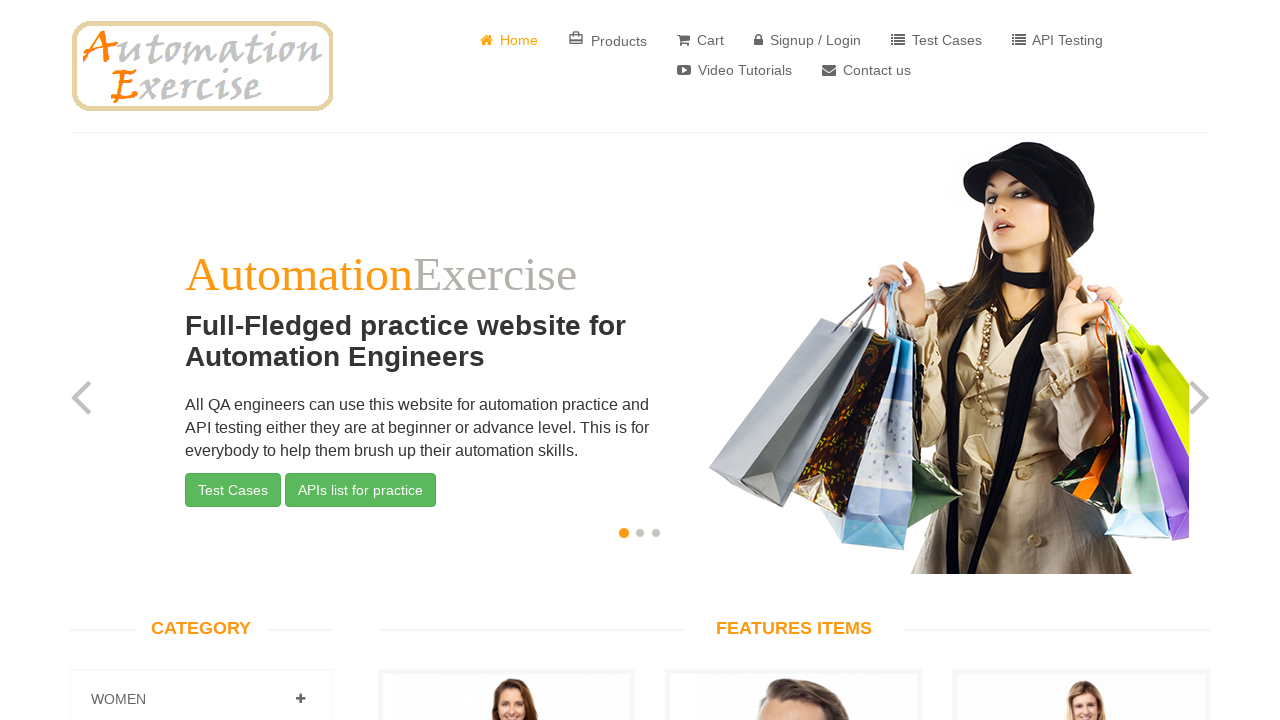

Verified page title is 'Automation Exercise'
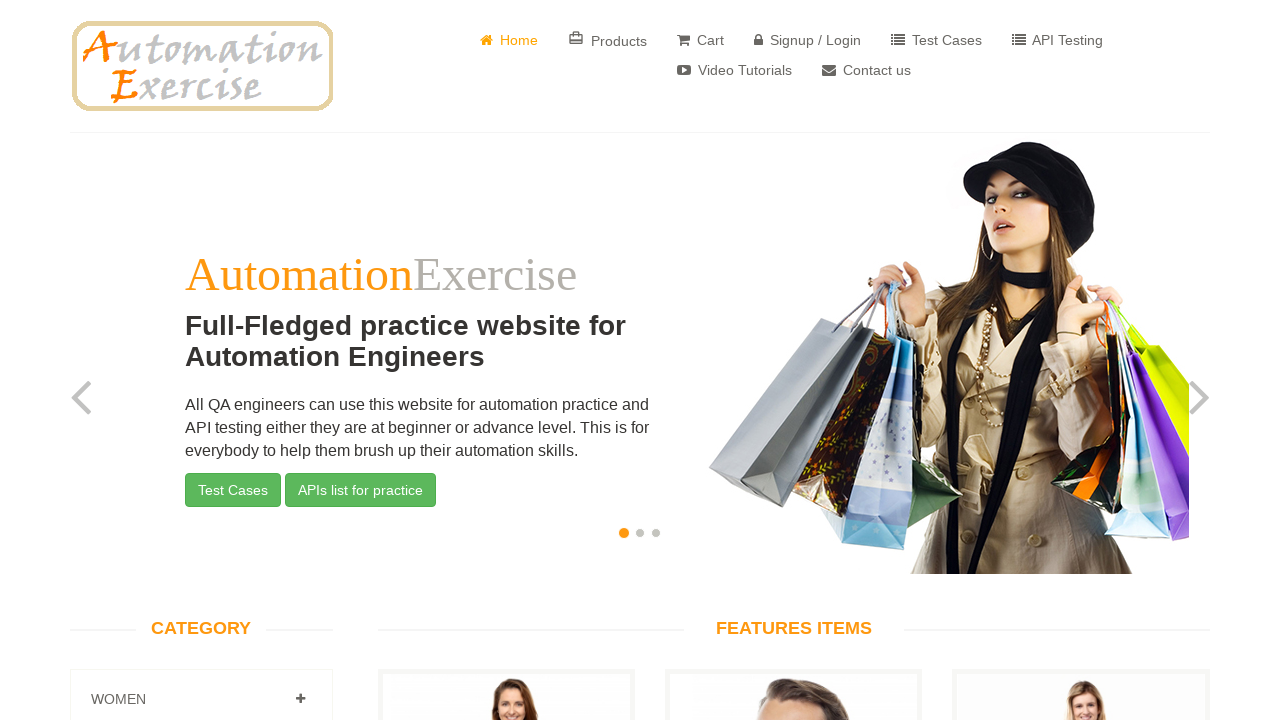

Clicked Contact Us link at (866, 70) on a[href='/contact_us']
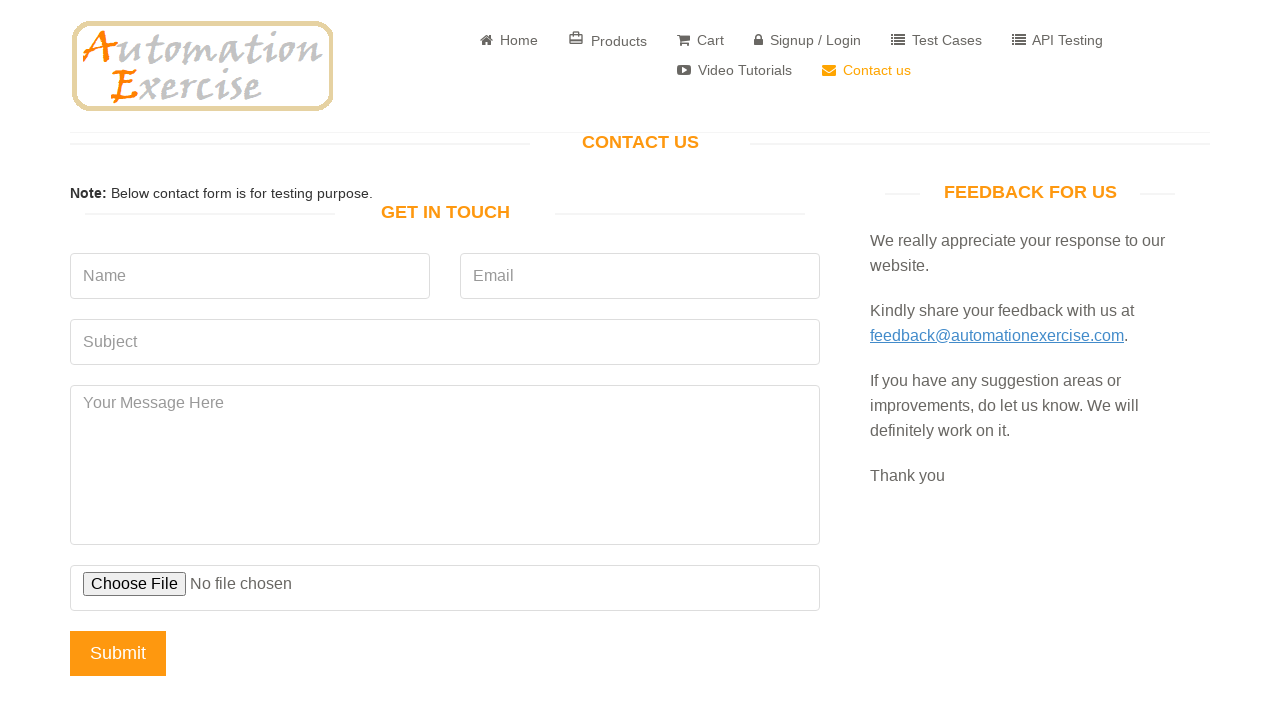

Waited for GET IN TOUCH header to appear
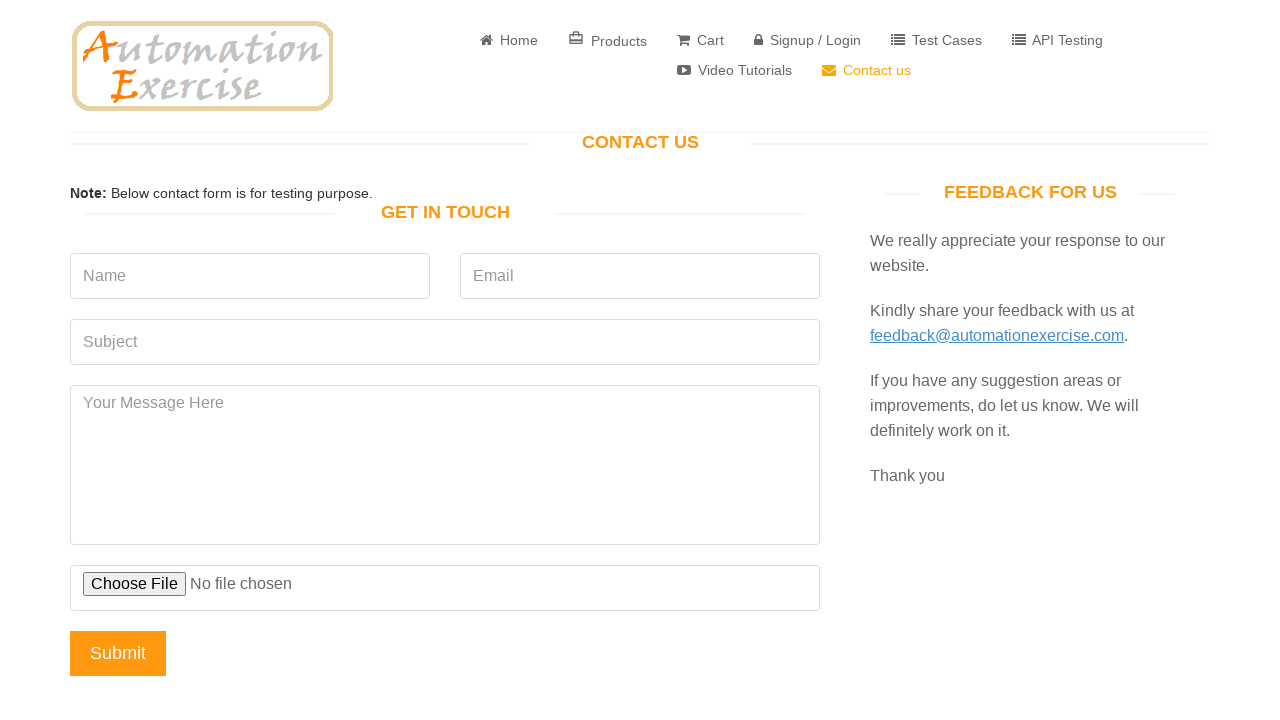

Verified GET IN TOUCH header is visible
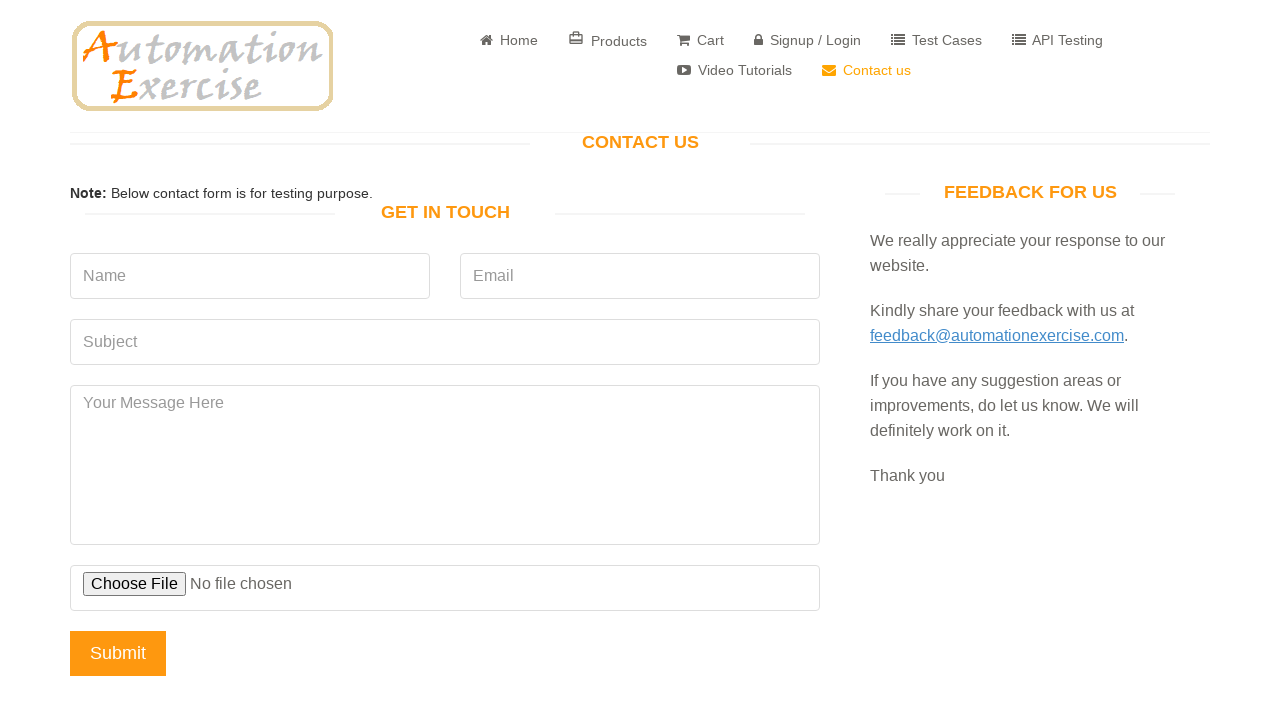

Filled name field with 'Mithra' on input[name='name']
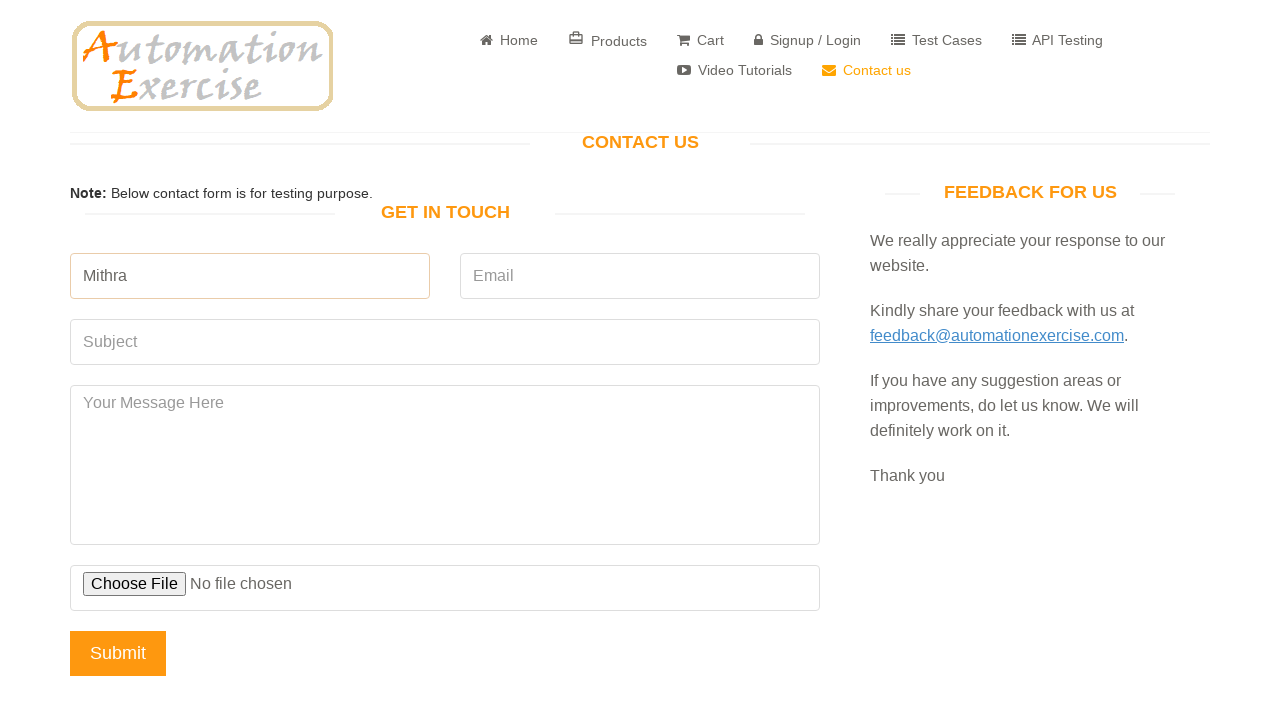

Filled email field with 'test762@gmail.com' on input[name='email']
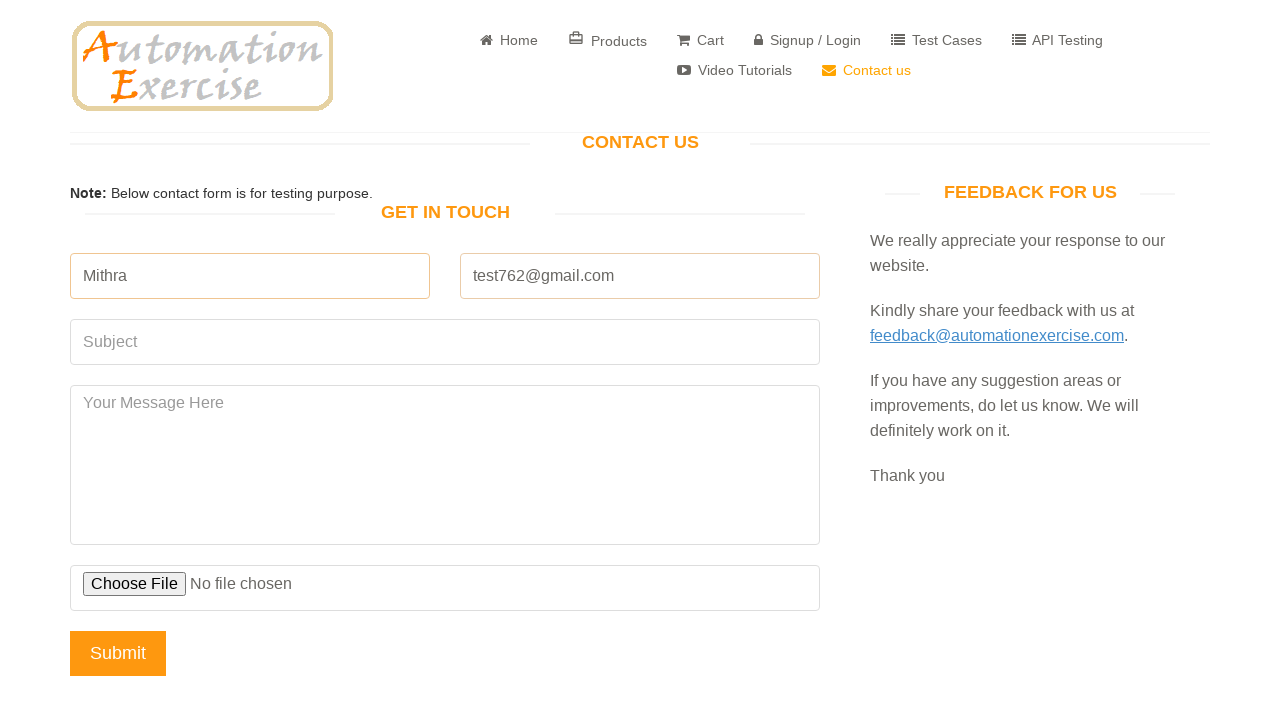

Filled subject field with 'Test Subject' on input[name='subject']
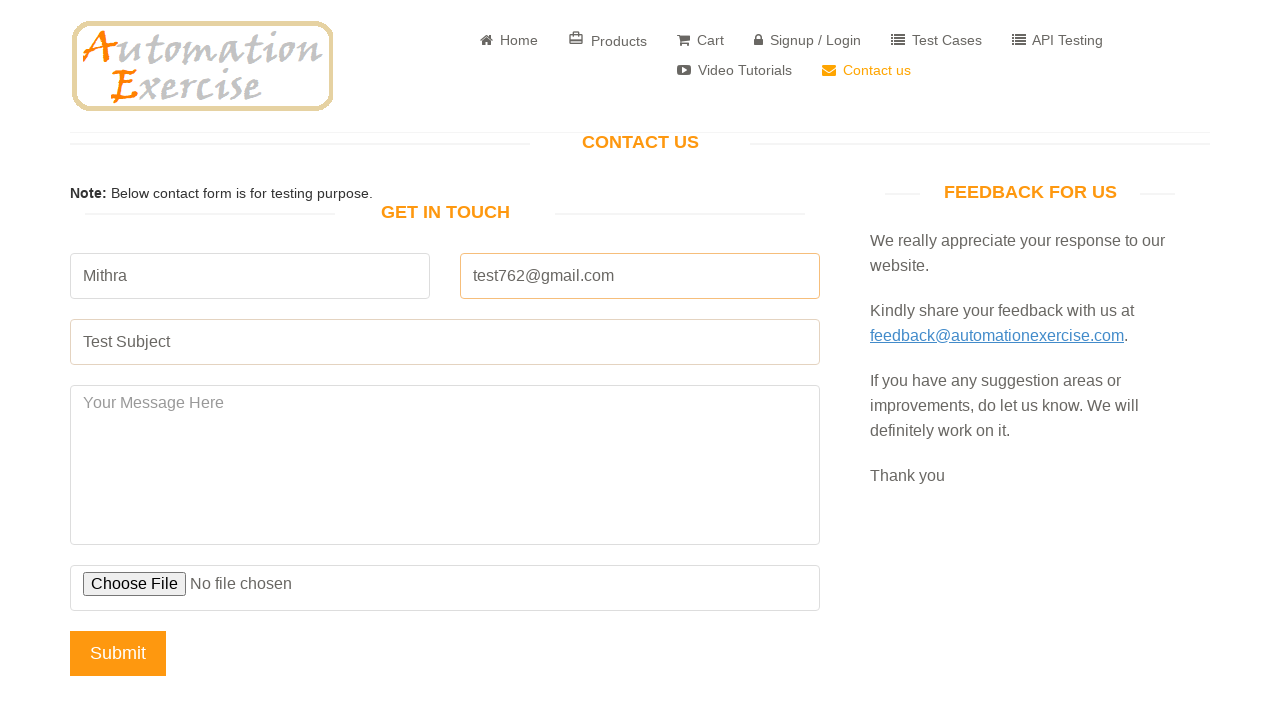

Filled message field with 'Test Message' on textarea[name='message']
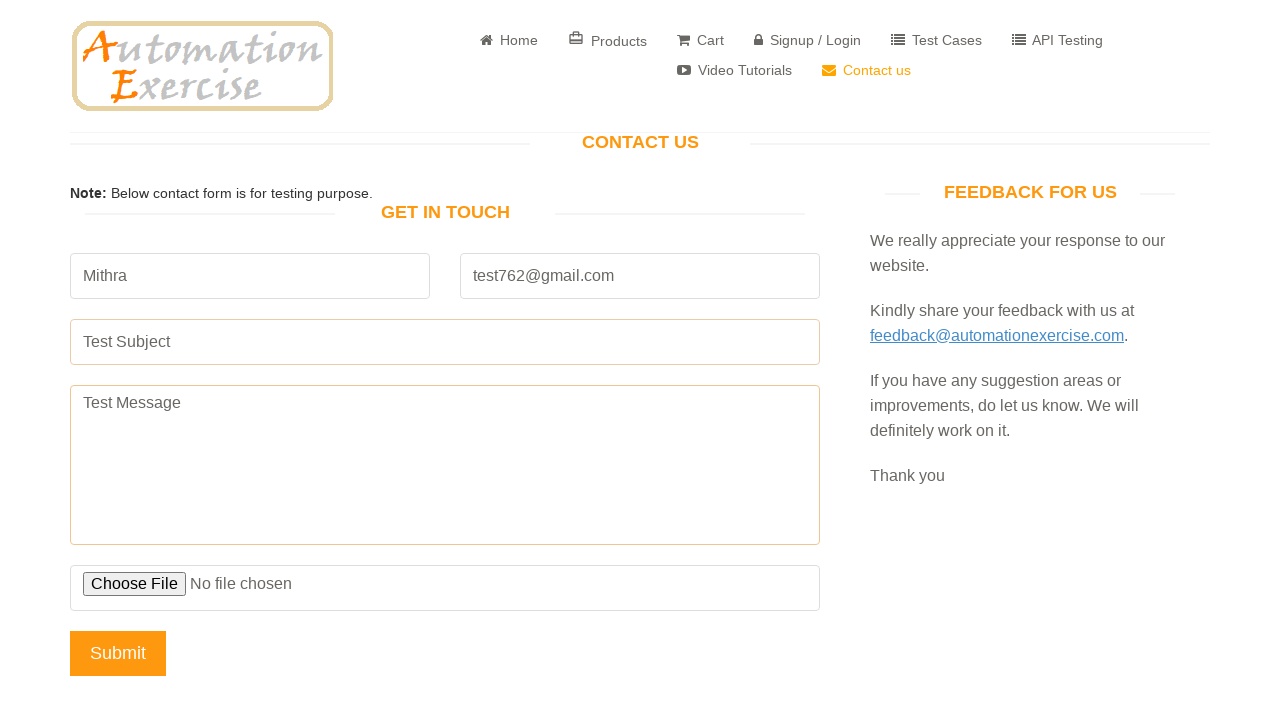

Uploaded test.txt file to the form
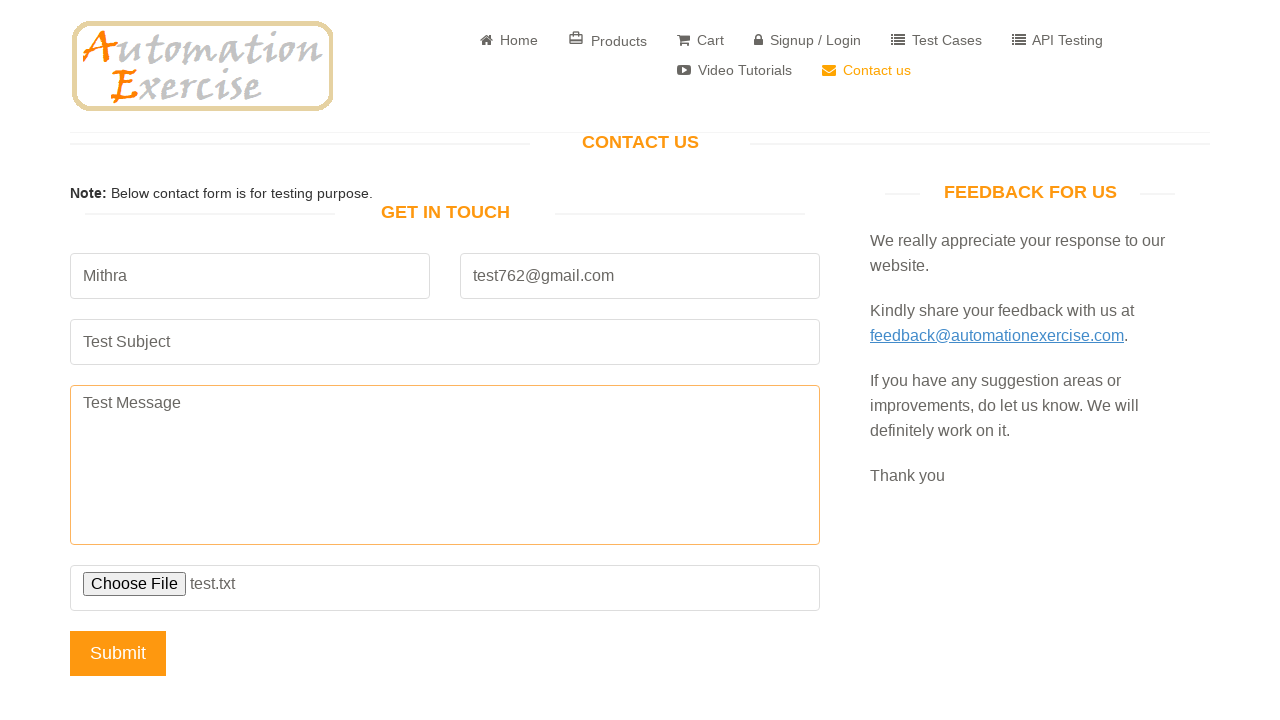

Set up dialog handler to accept alerts
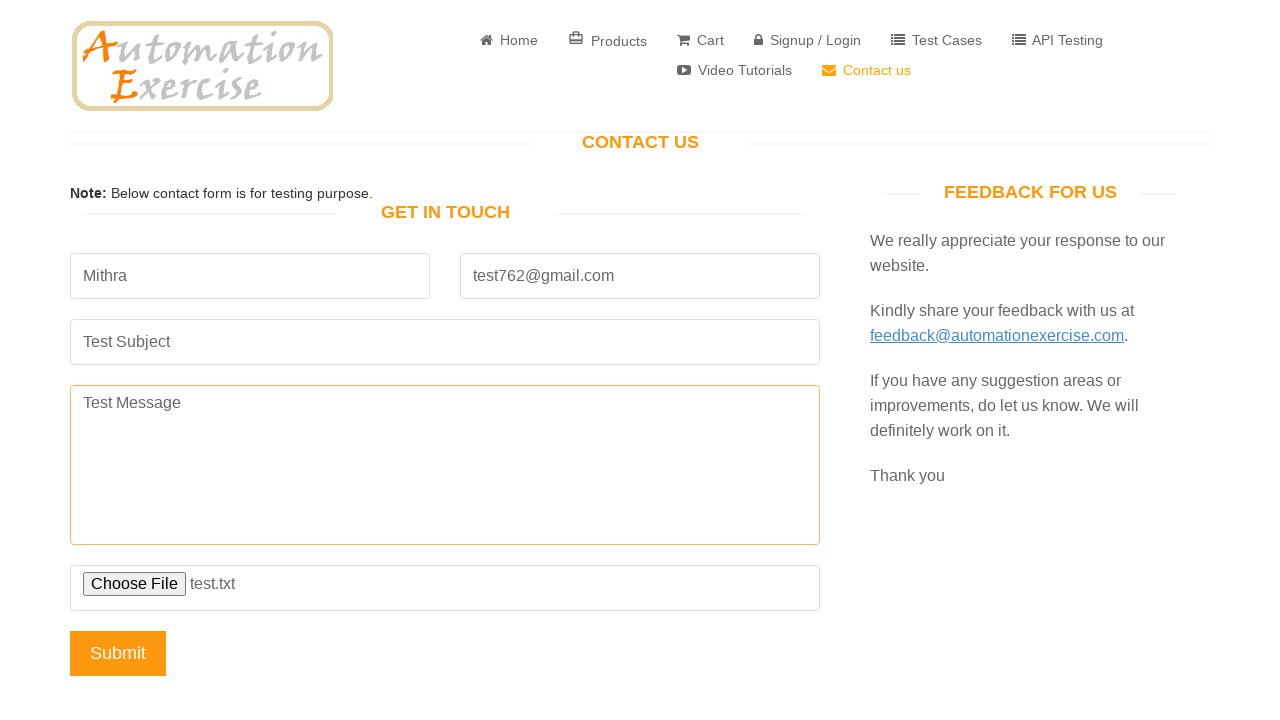

Clicked submit button to submit contact form at (118, 653) on input[name='submit']
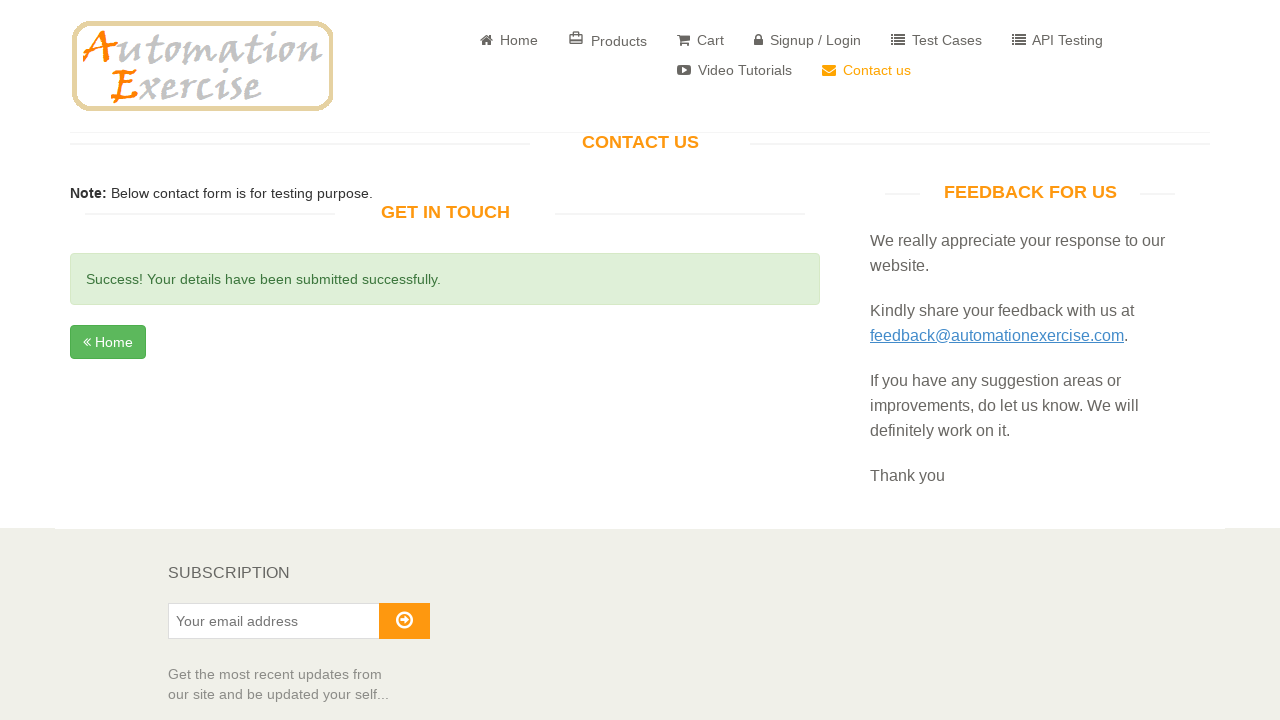

Waited for success message to appear
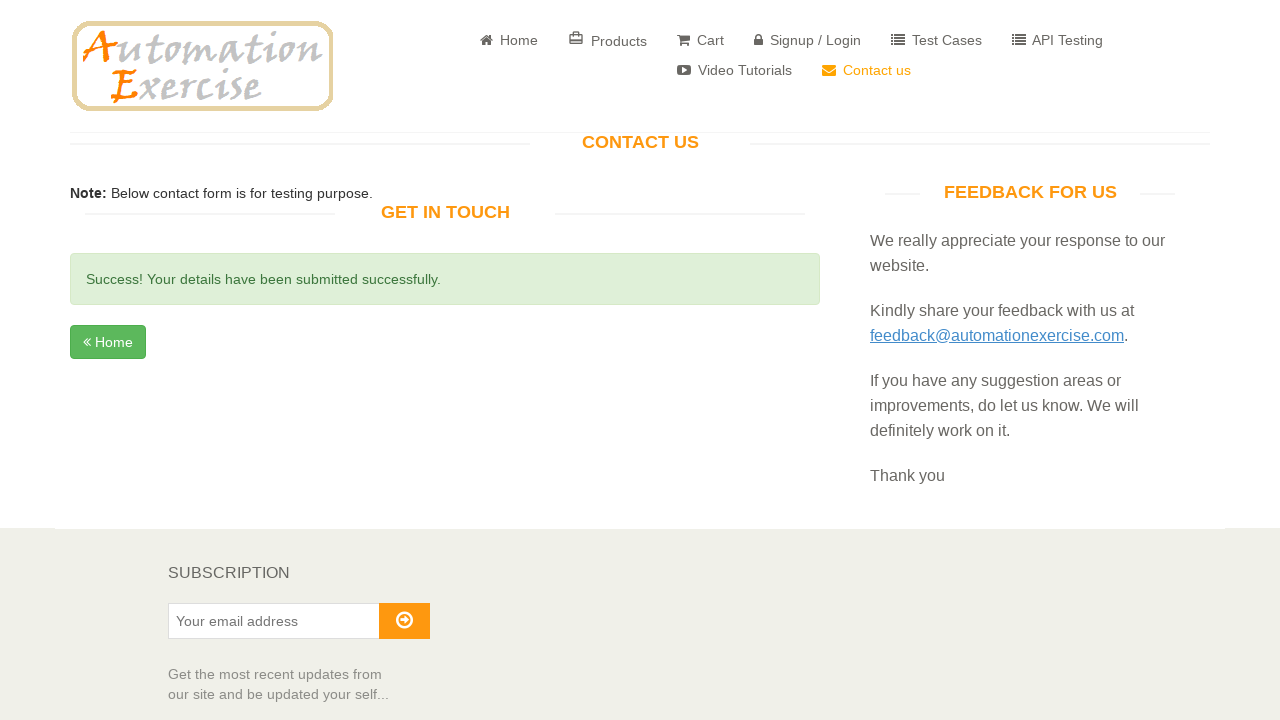

Verified success alert message is visible
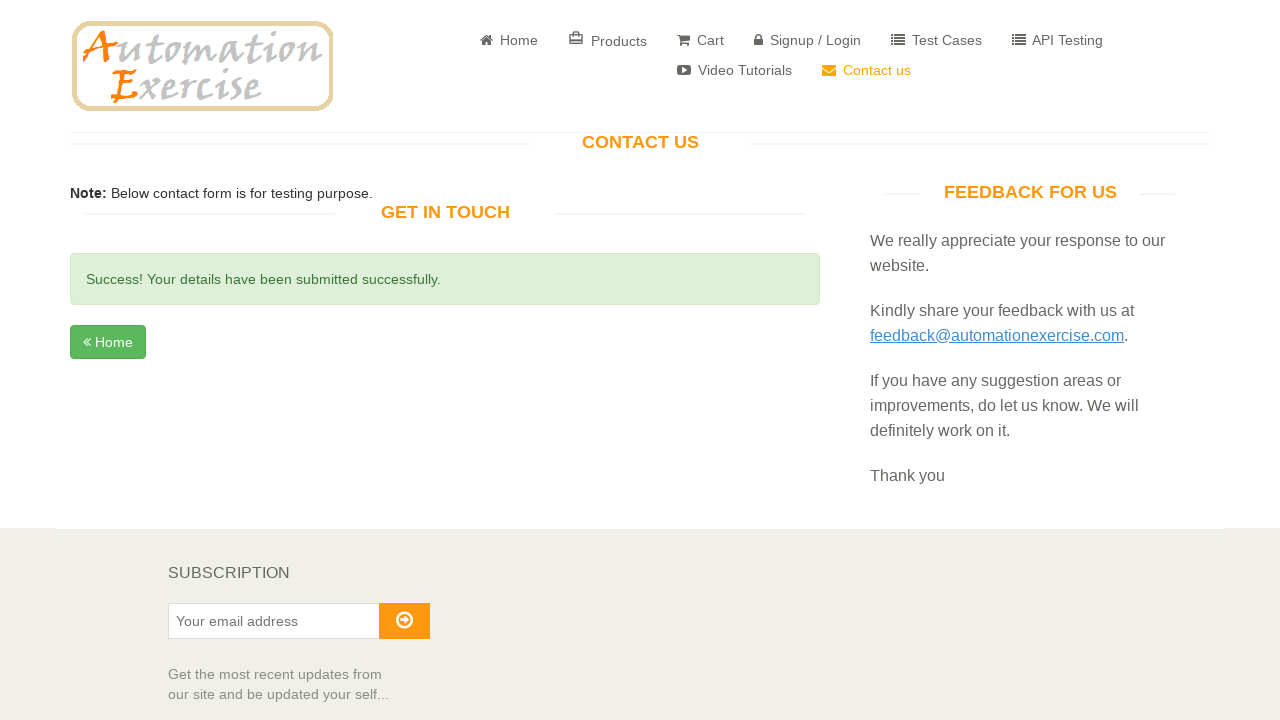

Clicked Home button to return to homepage at (509, 40) on a:has-text('Home')
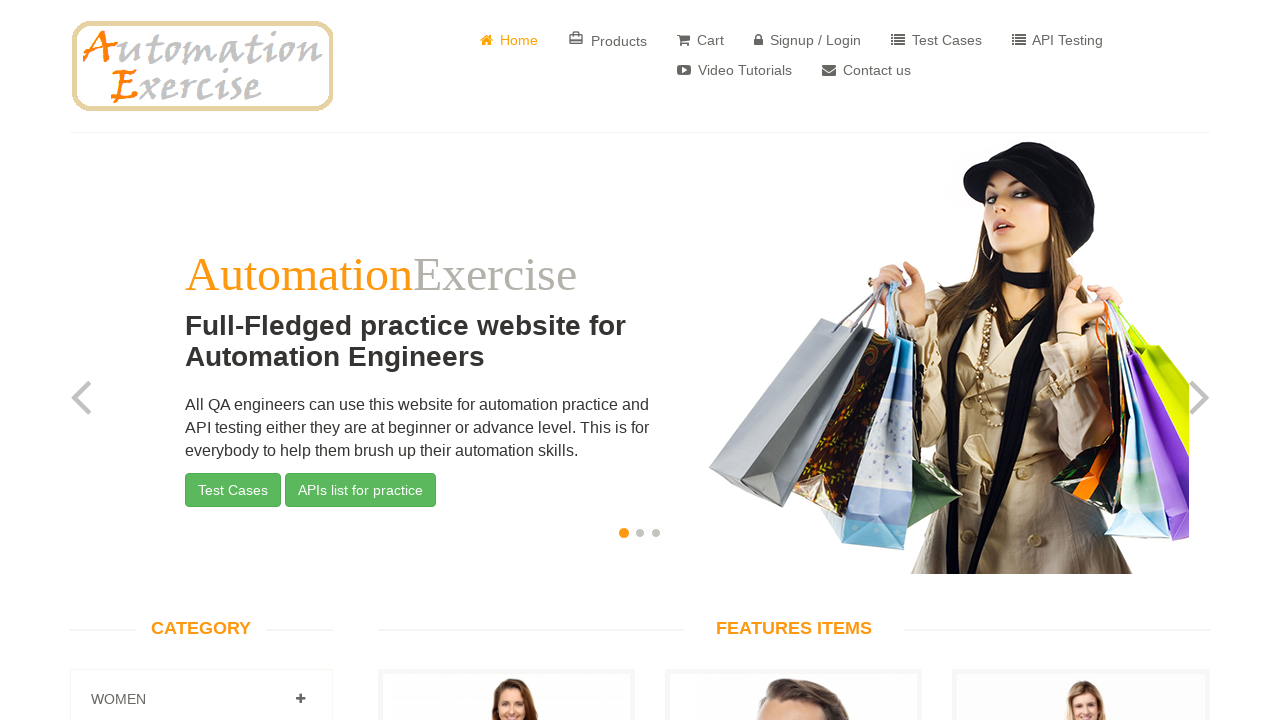

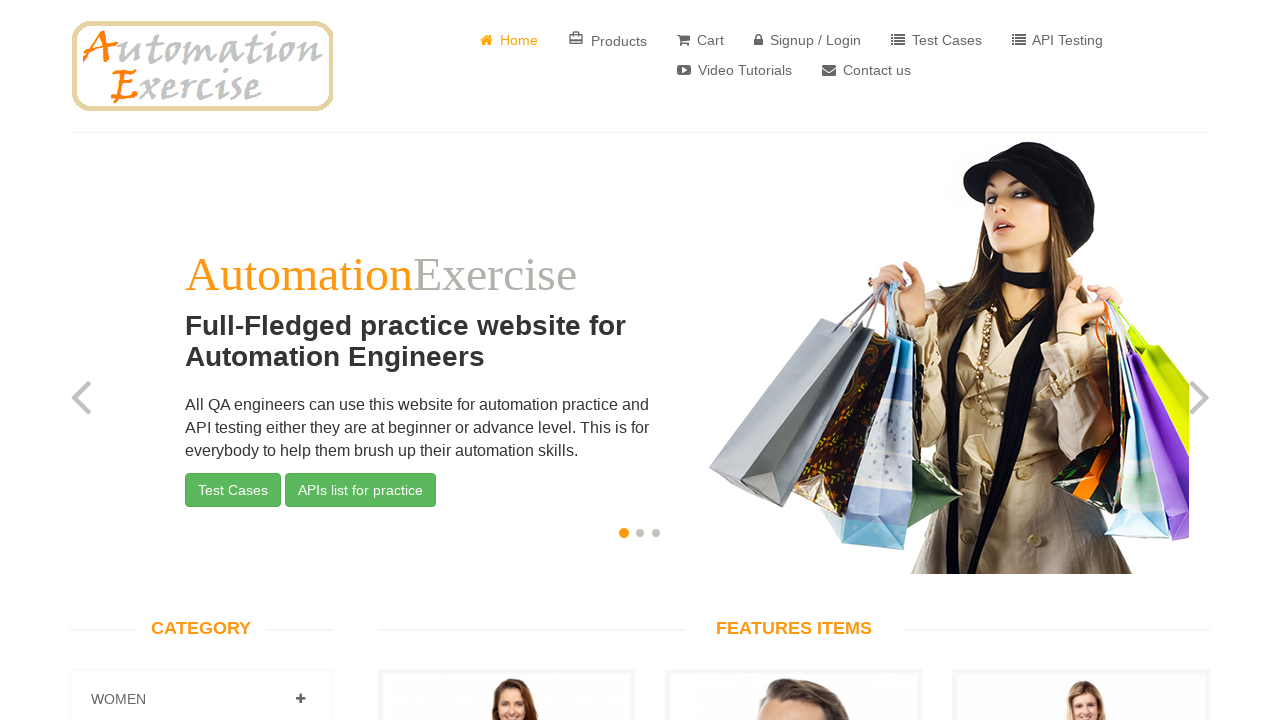